Tests handling of dynamic attributes on a Selenium training page by filling a practice form with username and password fields and clicking the login button to verify the action confirmation.

Starting URL: https://v1.training-support.net/selenium/dynamic-attributes

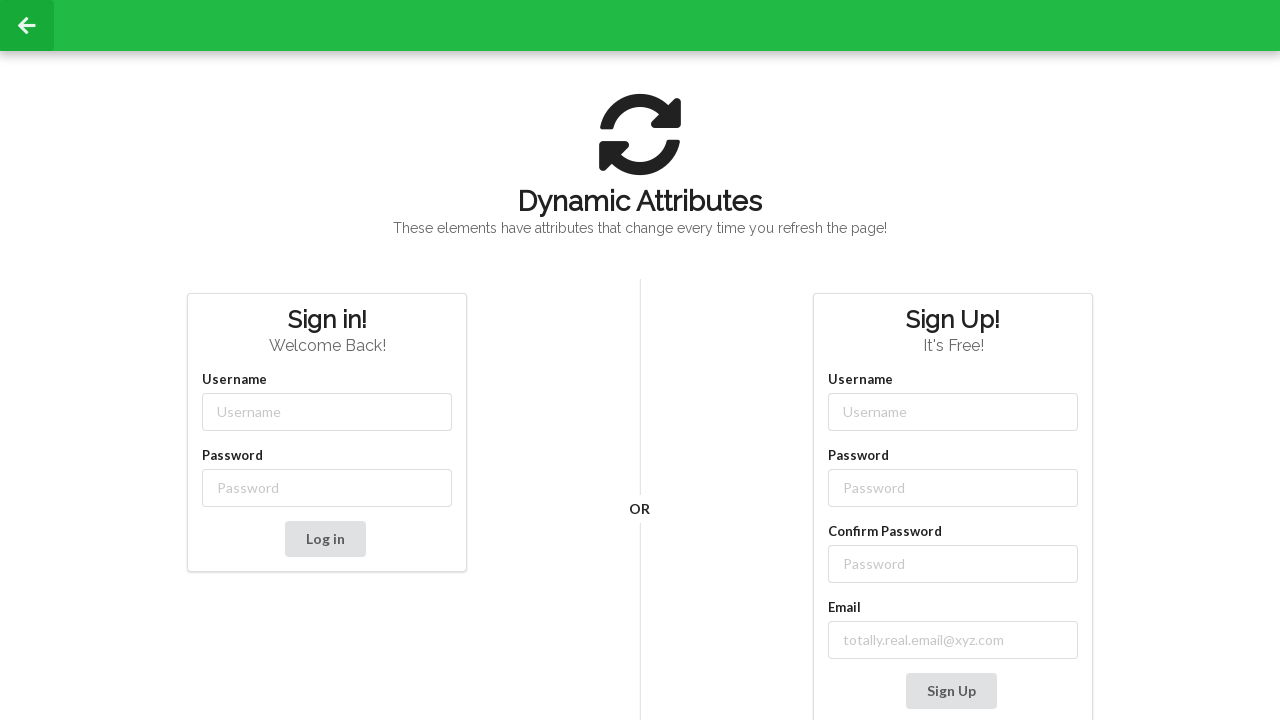

Filled username field with 'admin' using dynamic attribute XPath on xpath=(//label[text() = 'Username']/following-sibling::input)[1]
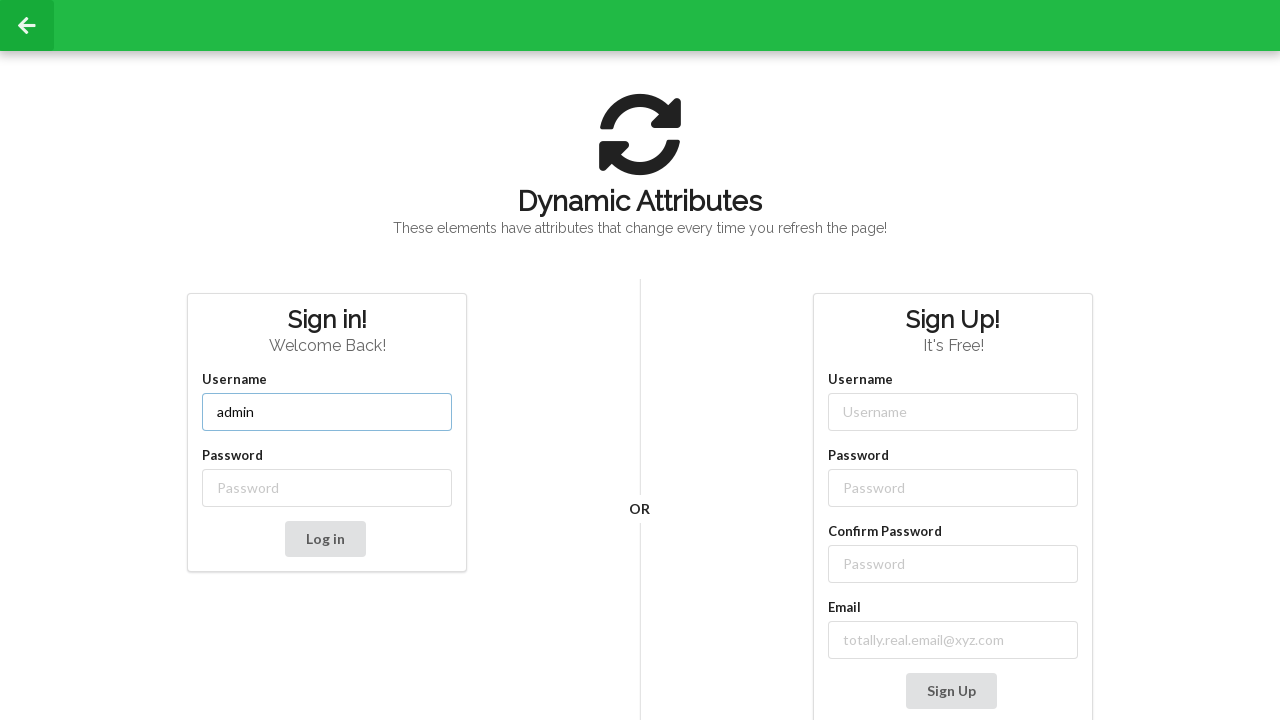

Filled password field with 'password' using dynamic attribute XPath on xpath=(//label[text() = 'Password']/following-sibling::input)[1]
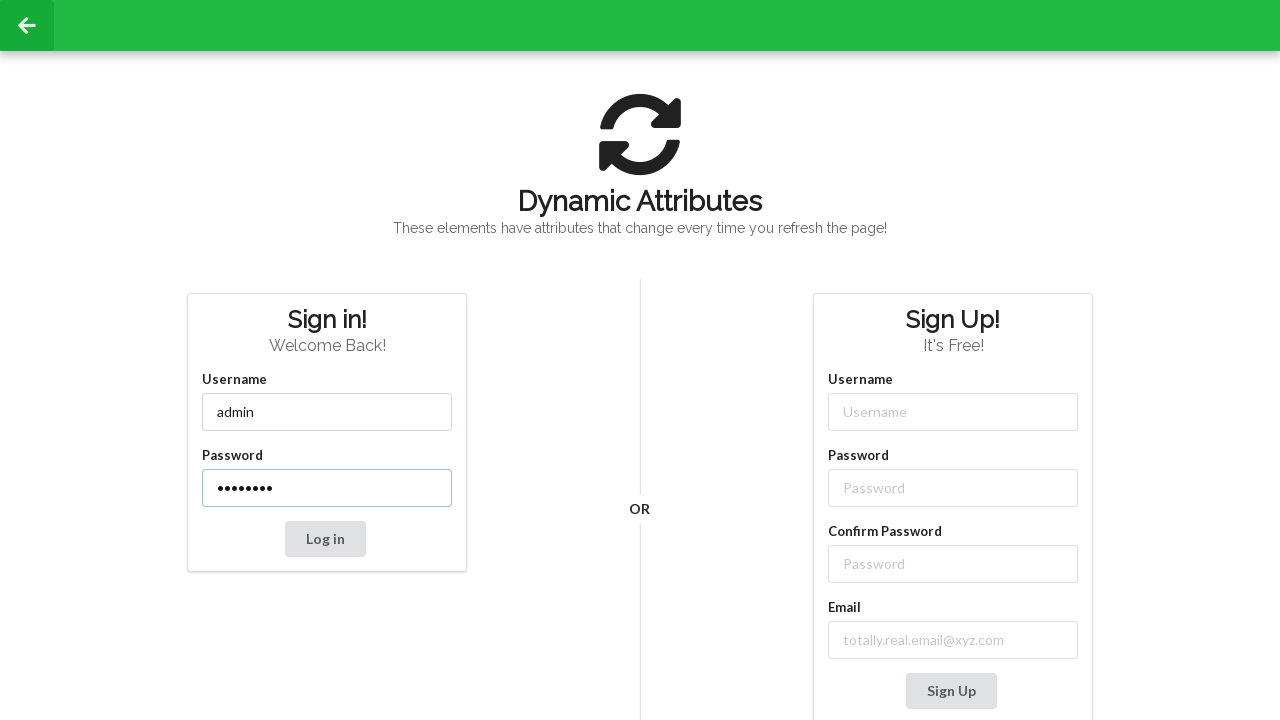

Clicked the Log in button to submit form at (325, 539) on xpath=//button[text() = 'Log in']
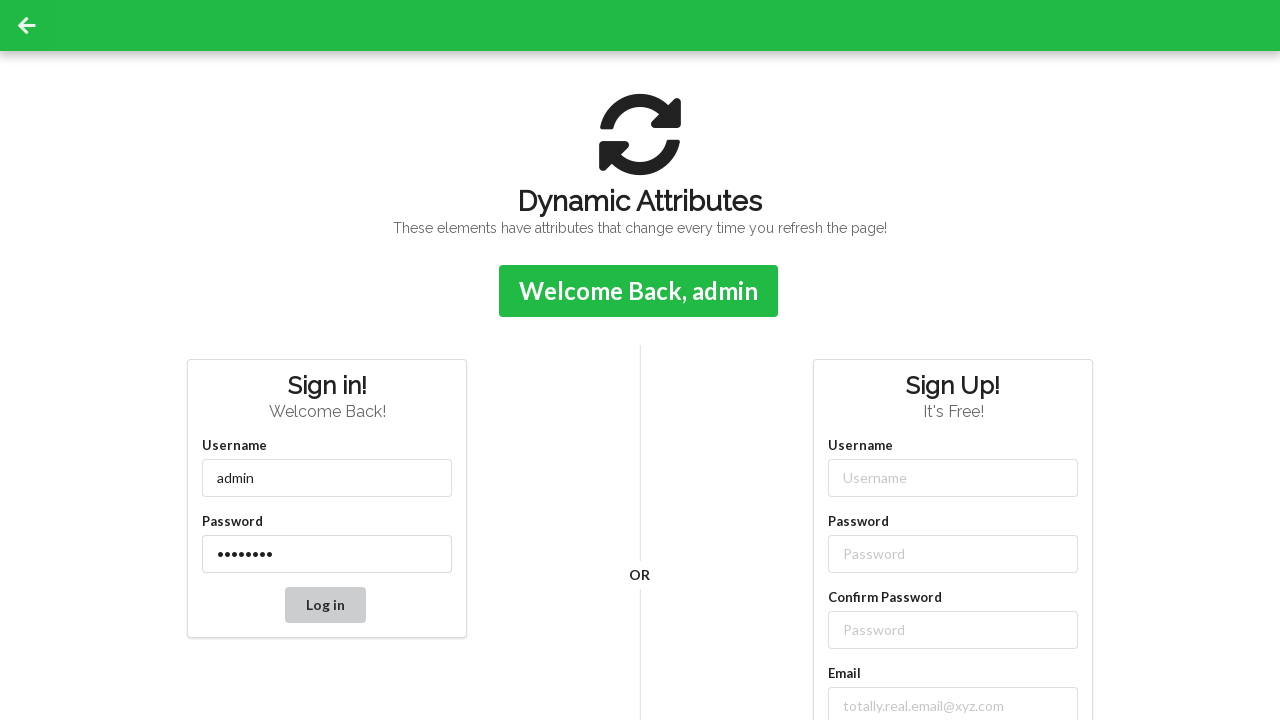

Action confirmation message appeared on the page
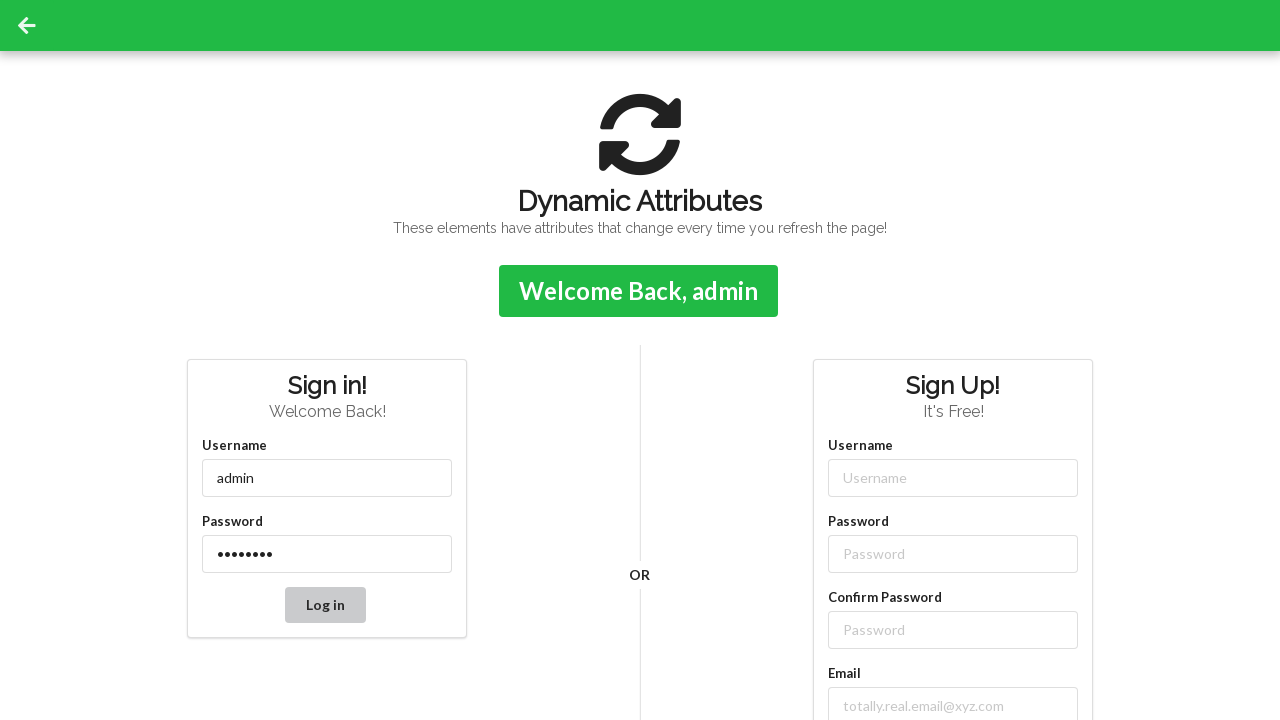

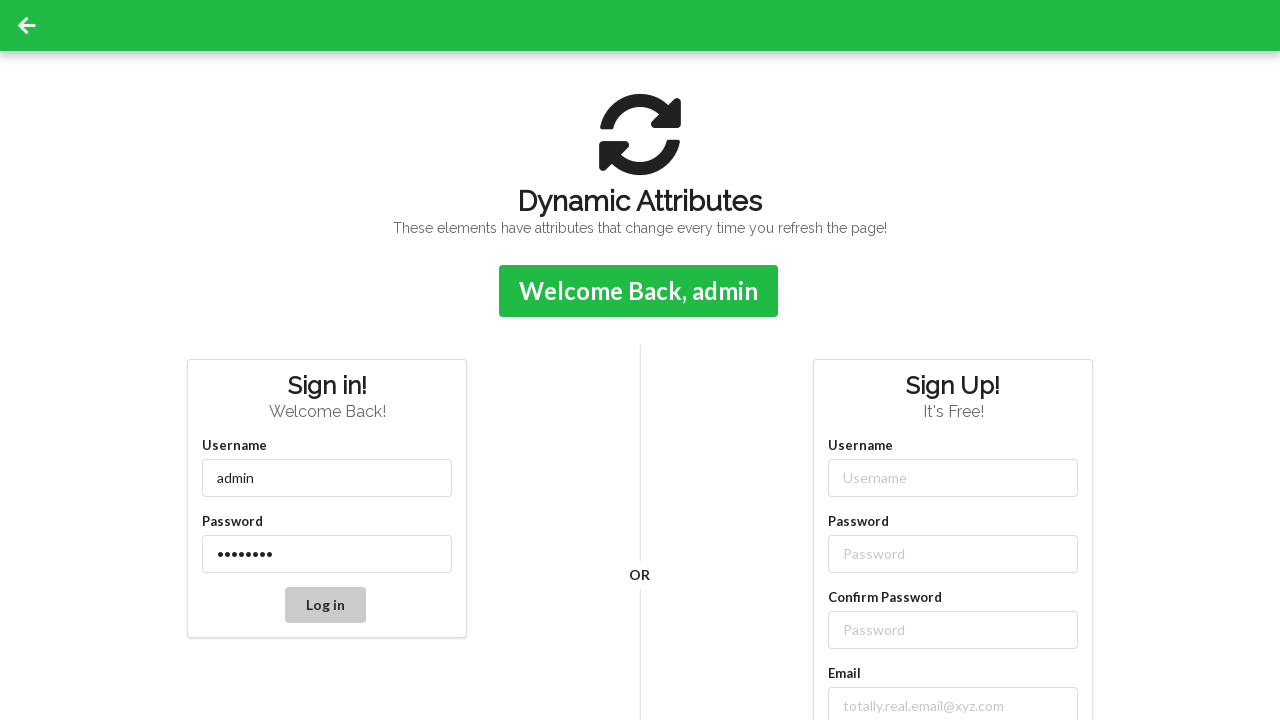